Tests JavaScript confirm dialog handling by clicking a button that triggers a confirm dialog, accepting it, and verifying the result text is displayed on the page.

Starting URL: https://automationfc.github.io/basic-form/

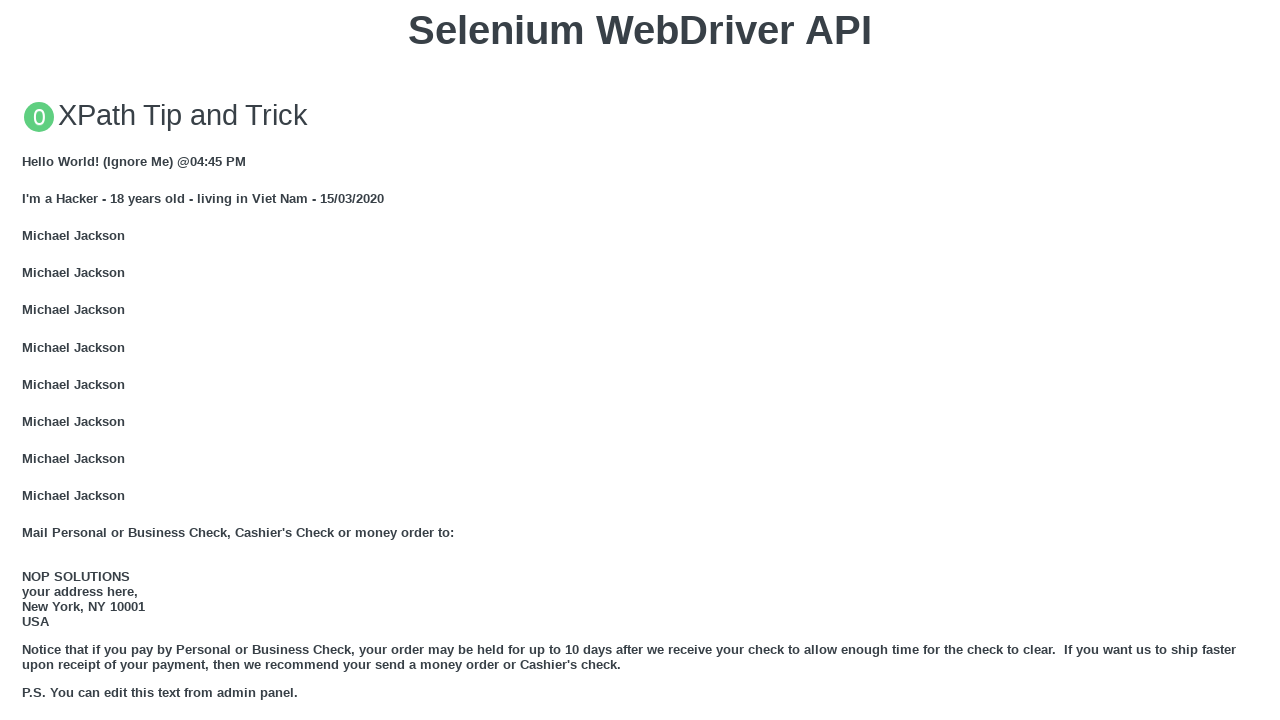

Set up dialog handler to accept confirm dialogs
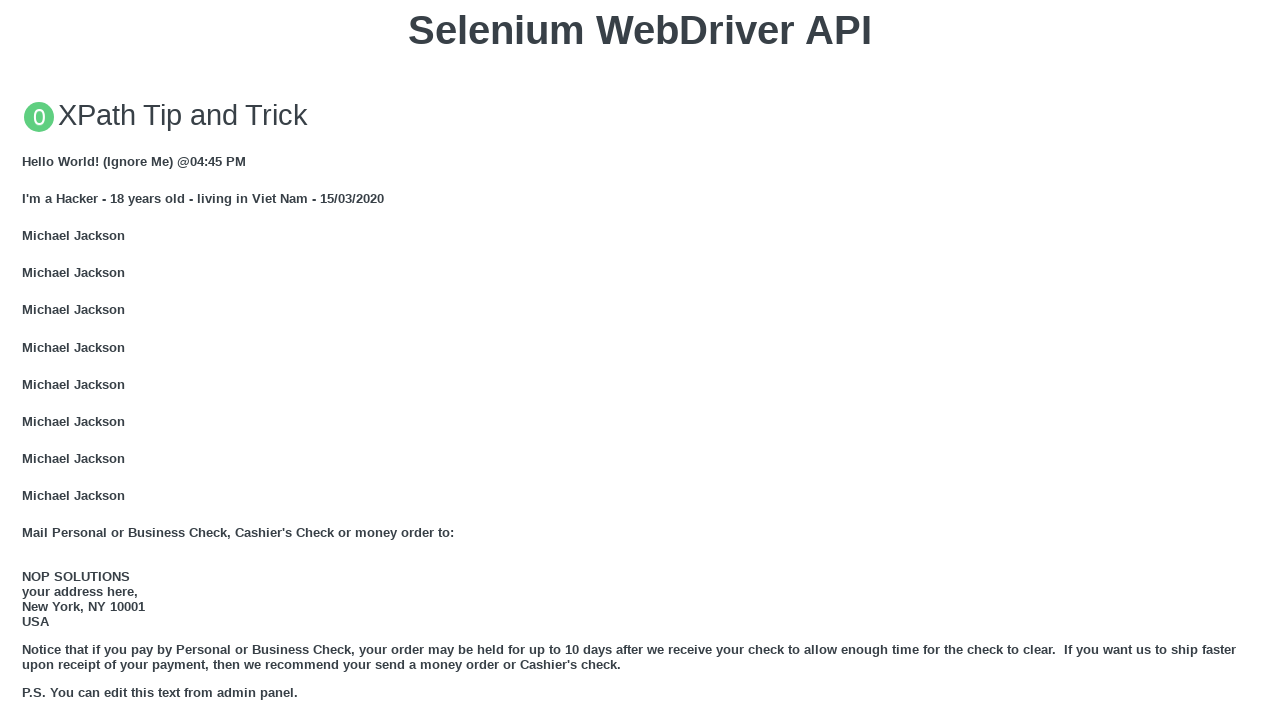

Clicked button to trigger JavaScript confirm dialog at (640, 360) on xpath=//button[text()='Click for JS Confirm']
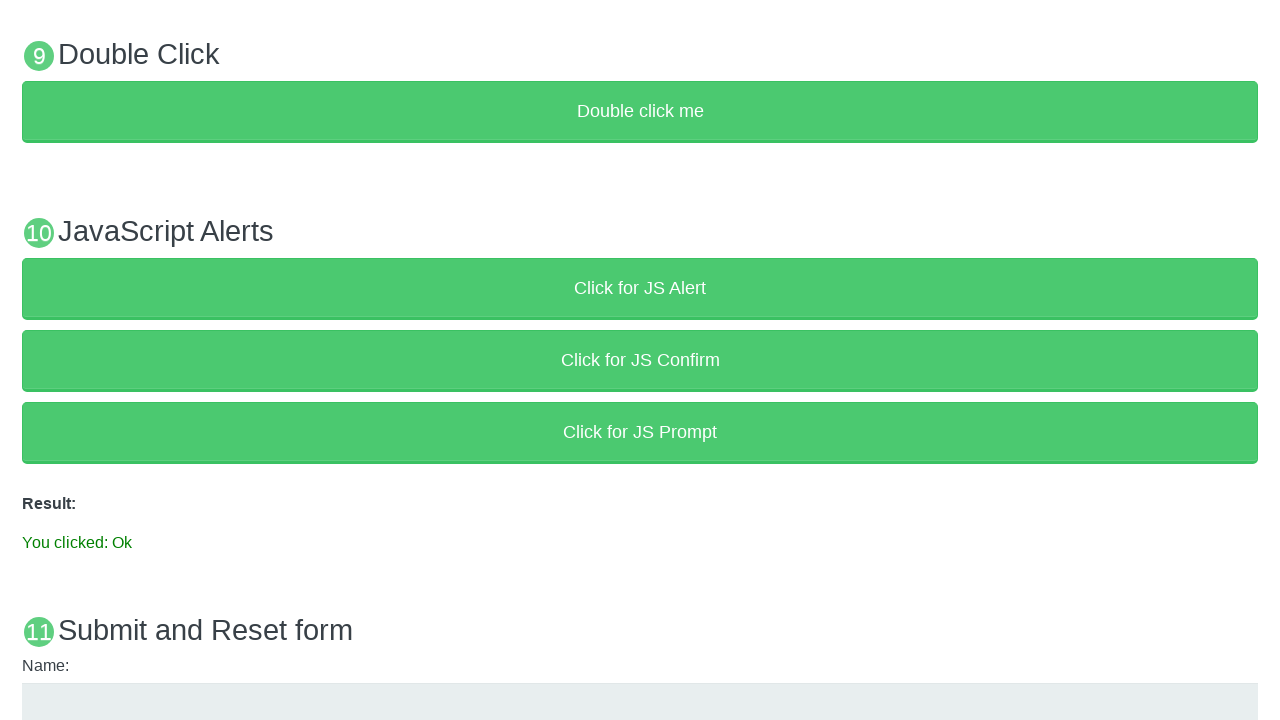

Result text element loaded on the page
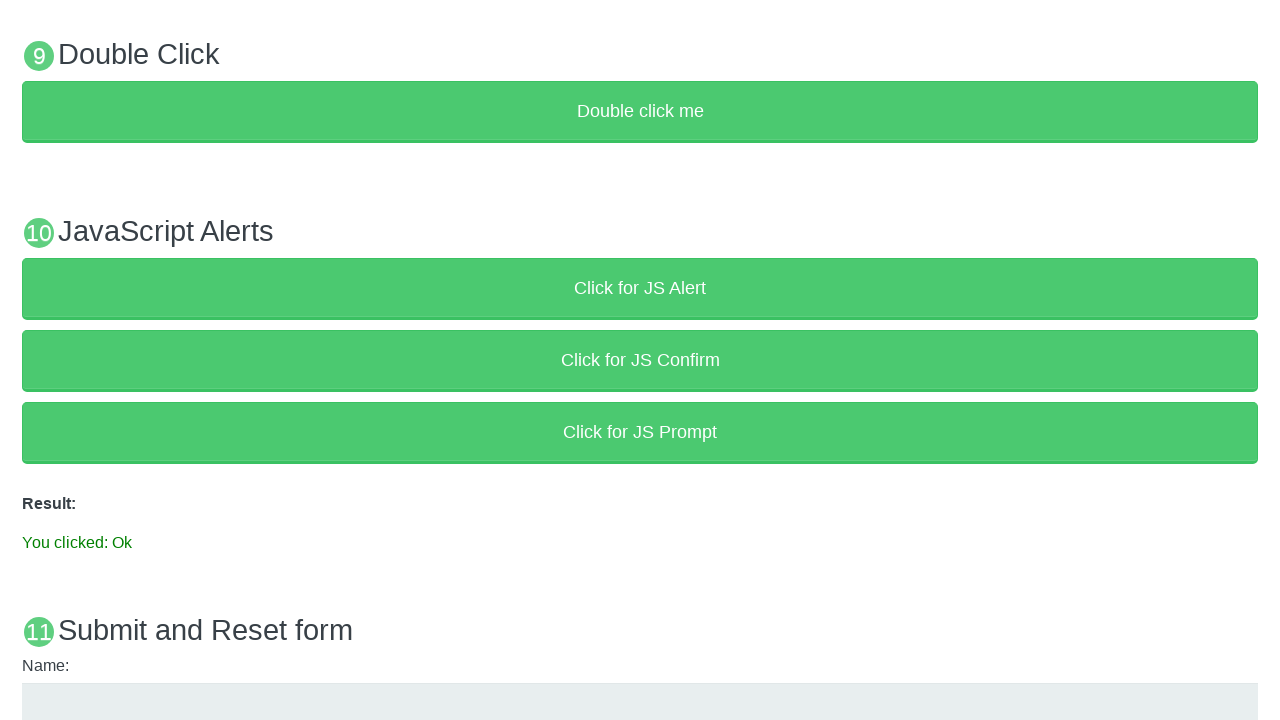

Retrieved result text: You clicked: Ok
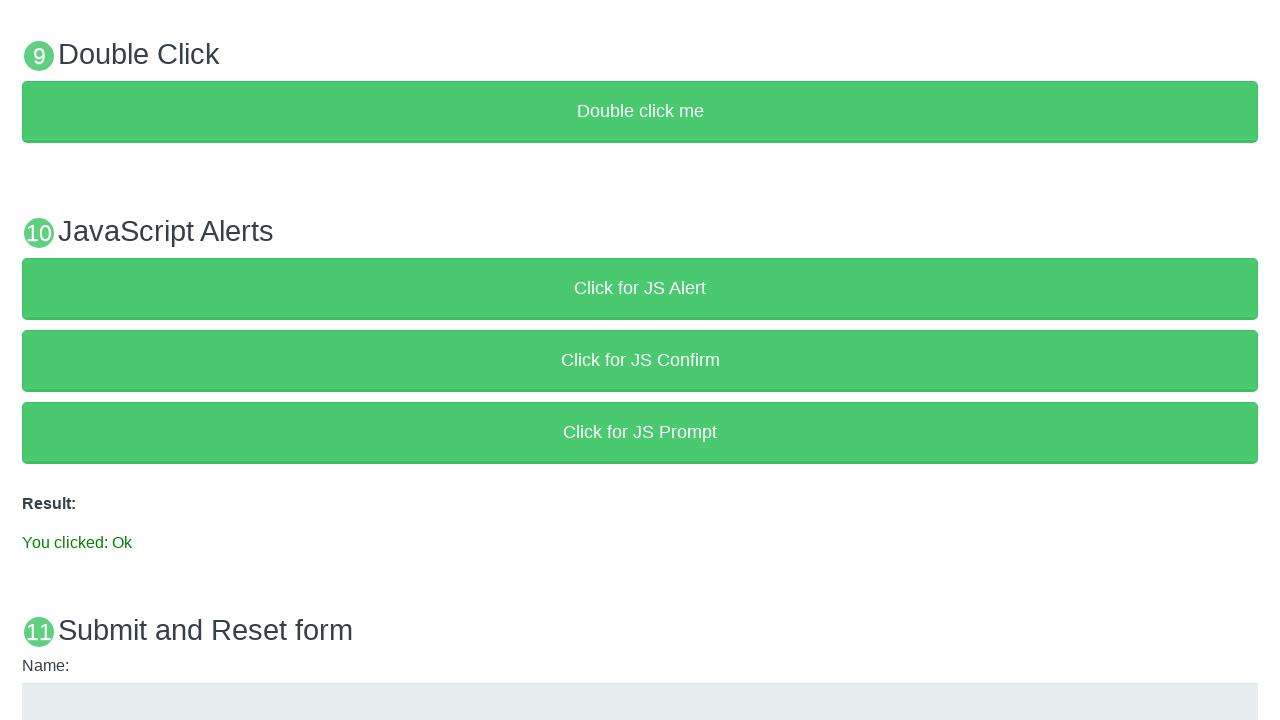

Printed result text to console
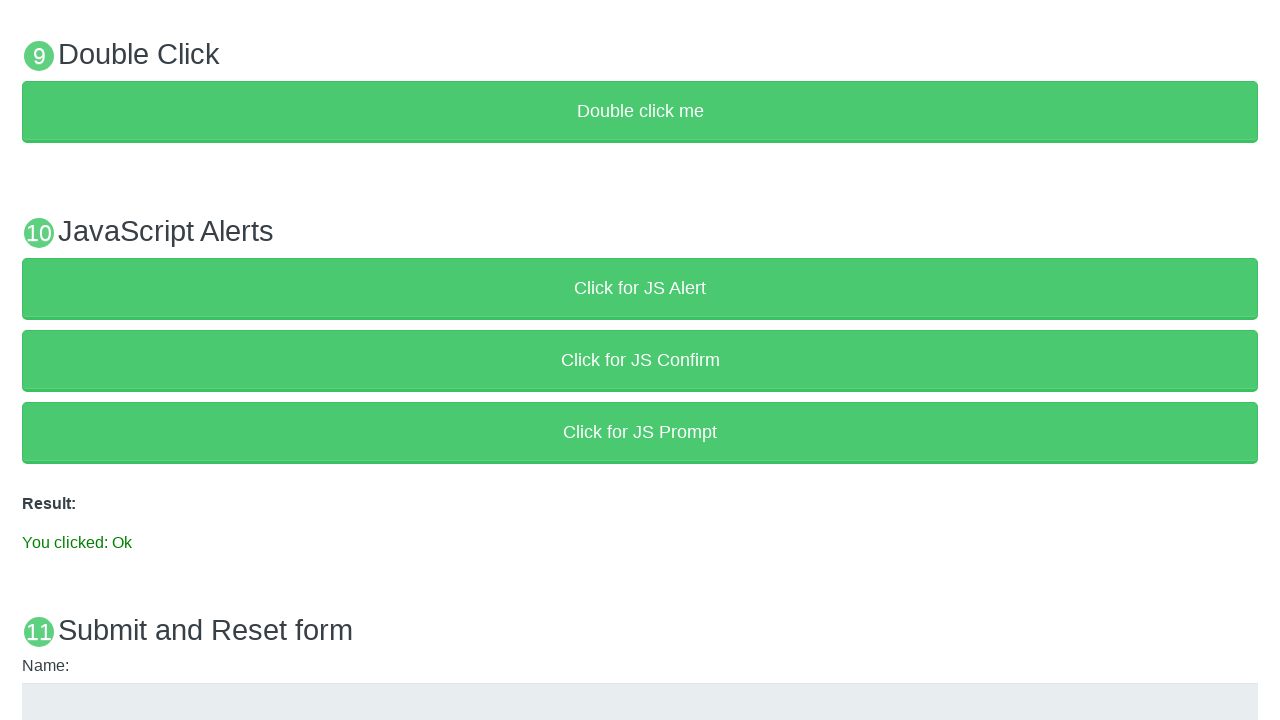

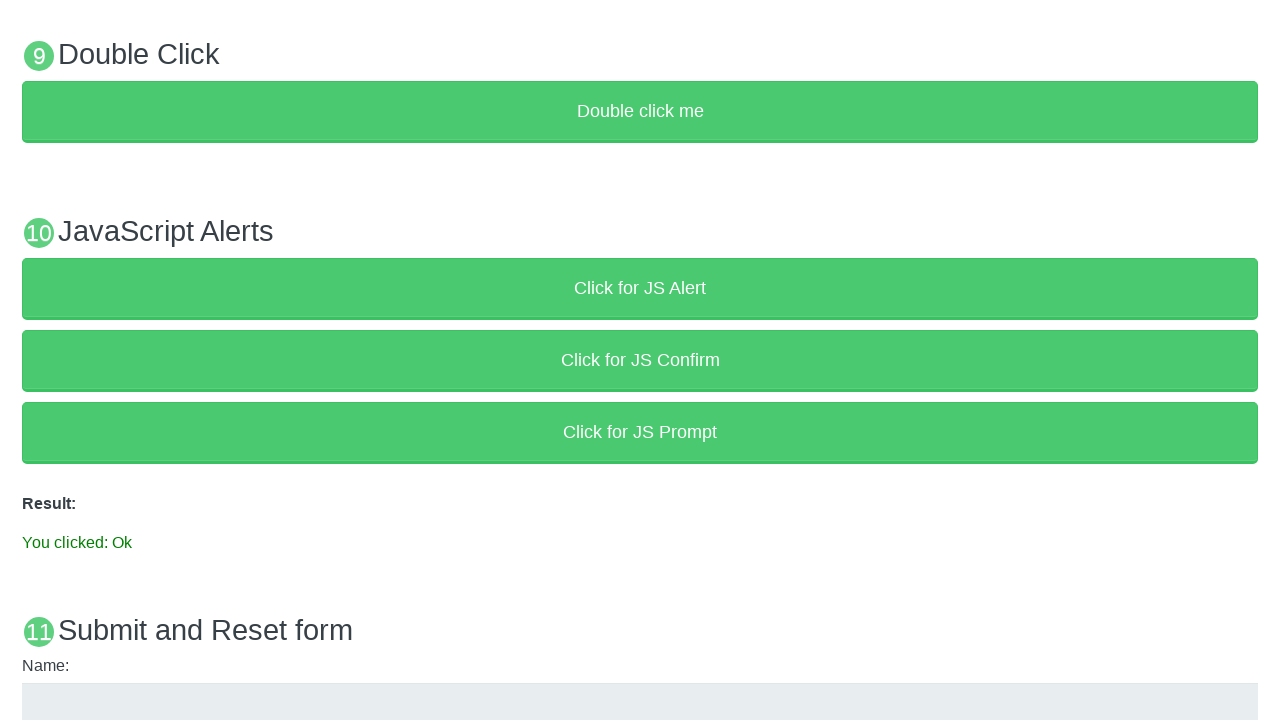